Navigates to the WebdriverIO homepage and verifies the page has the correct title

Starting URL: https://webdriver.io

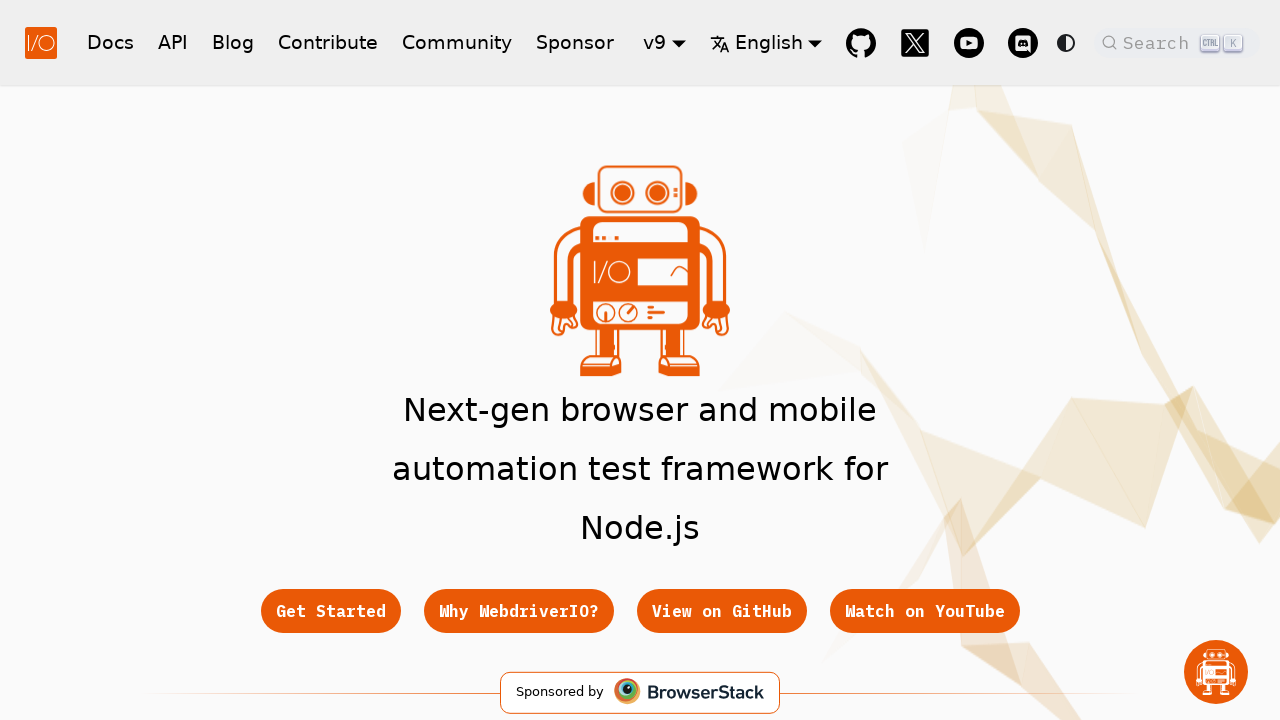

Set viewport size to 1920x1080
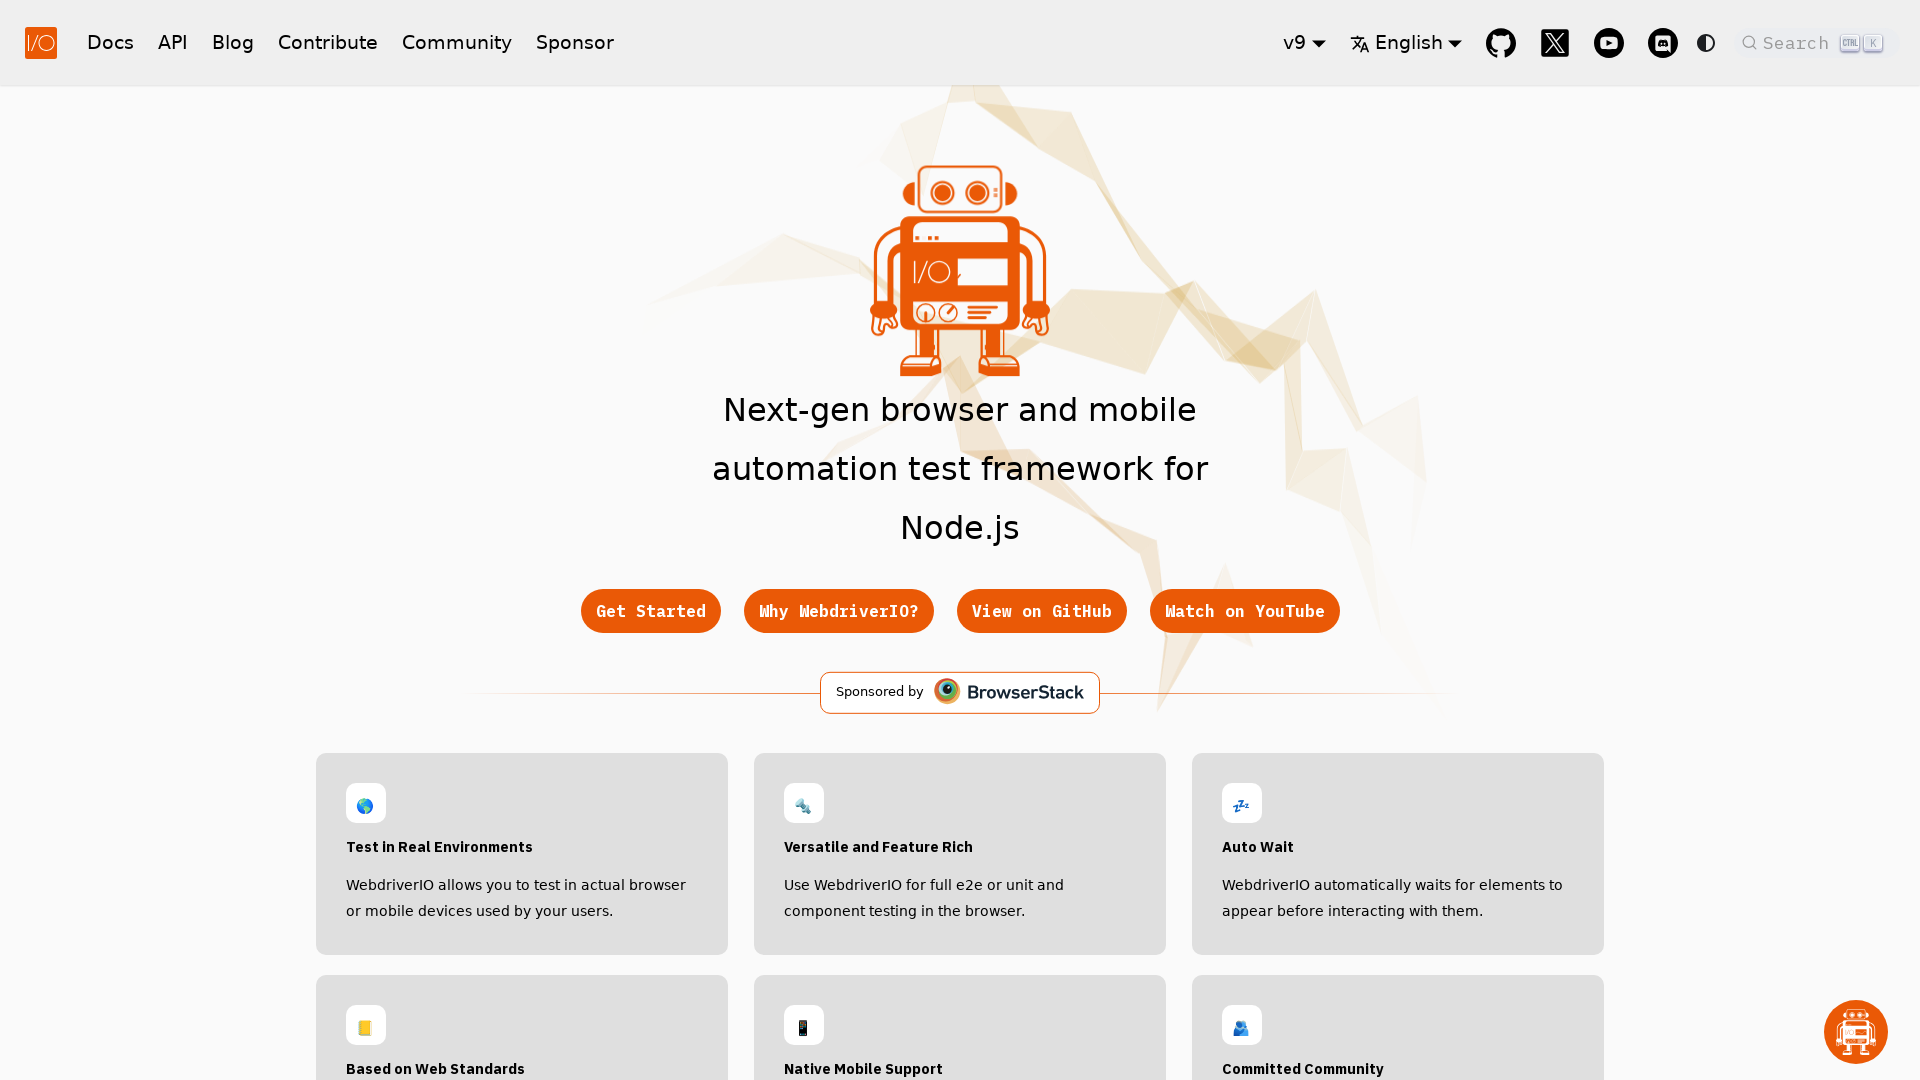

Verified page title matches expected WebdriverIO homepage title
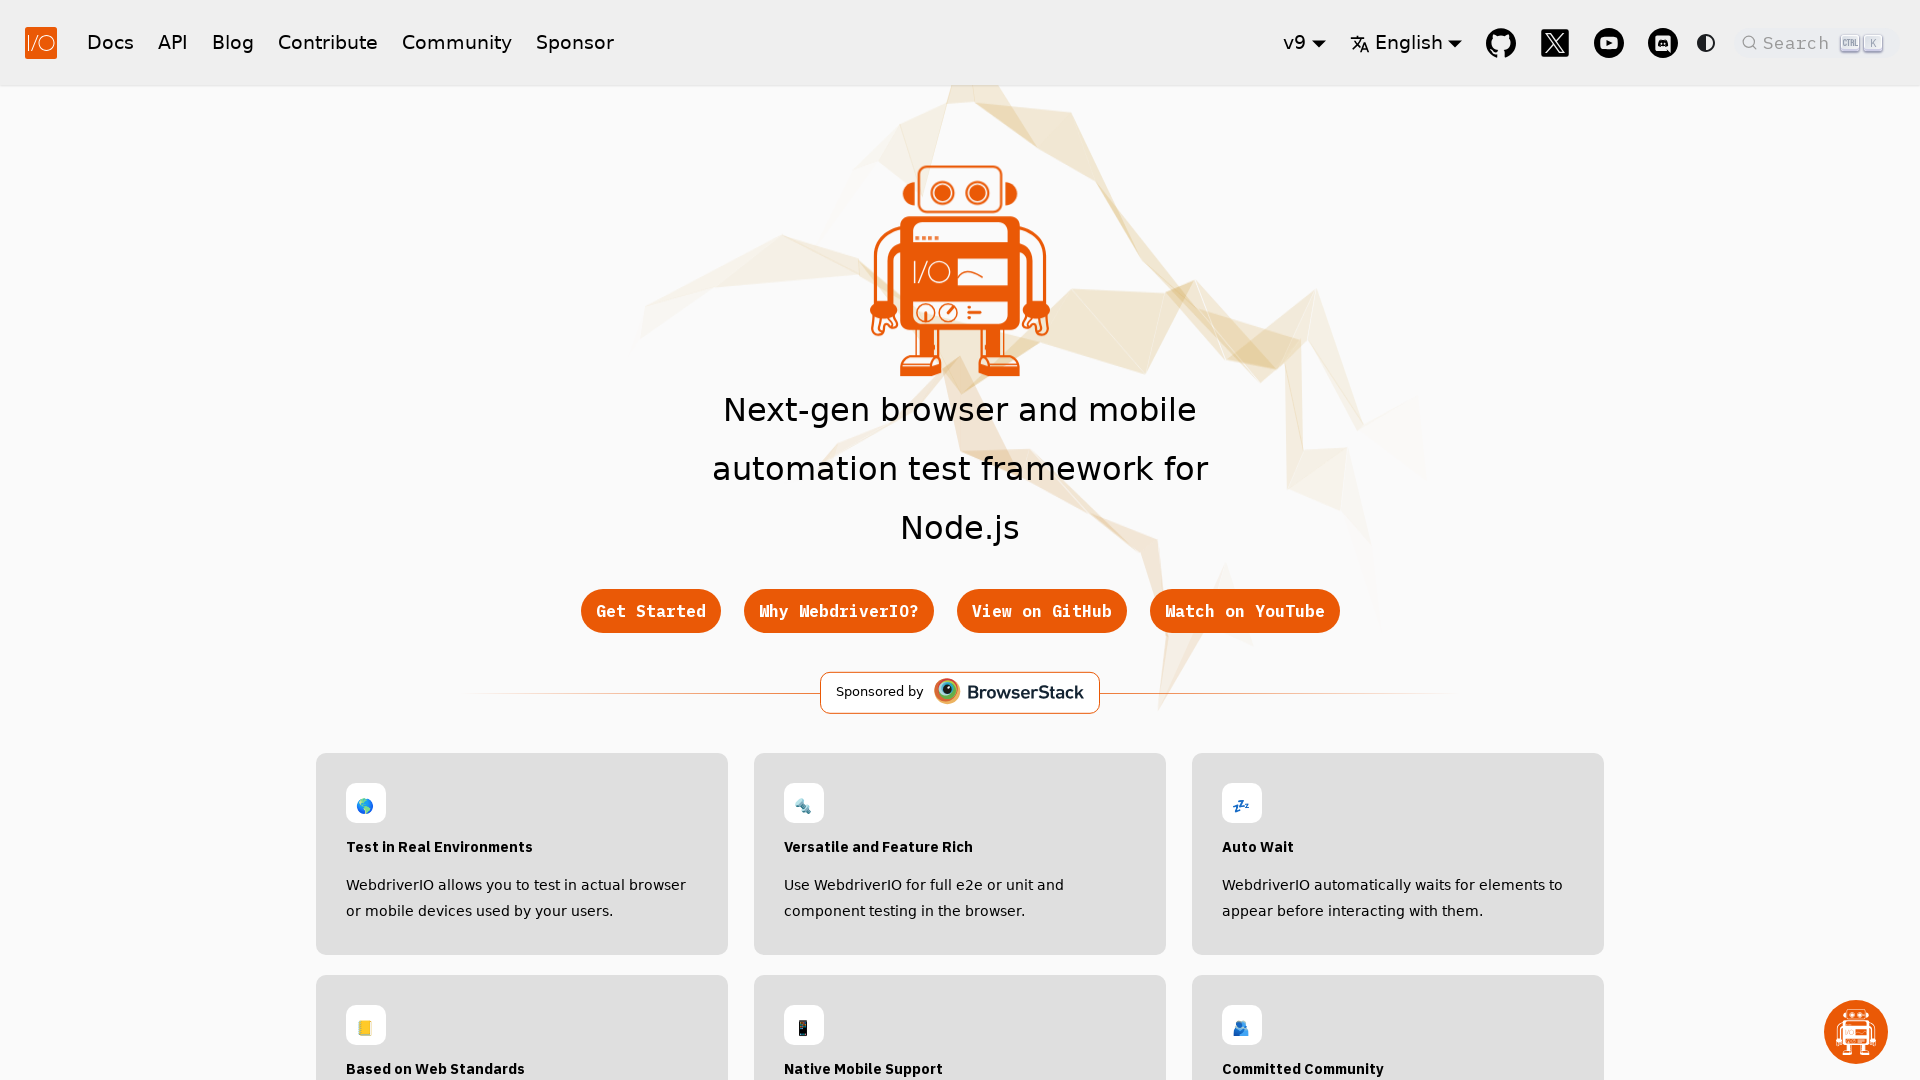

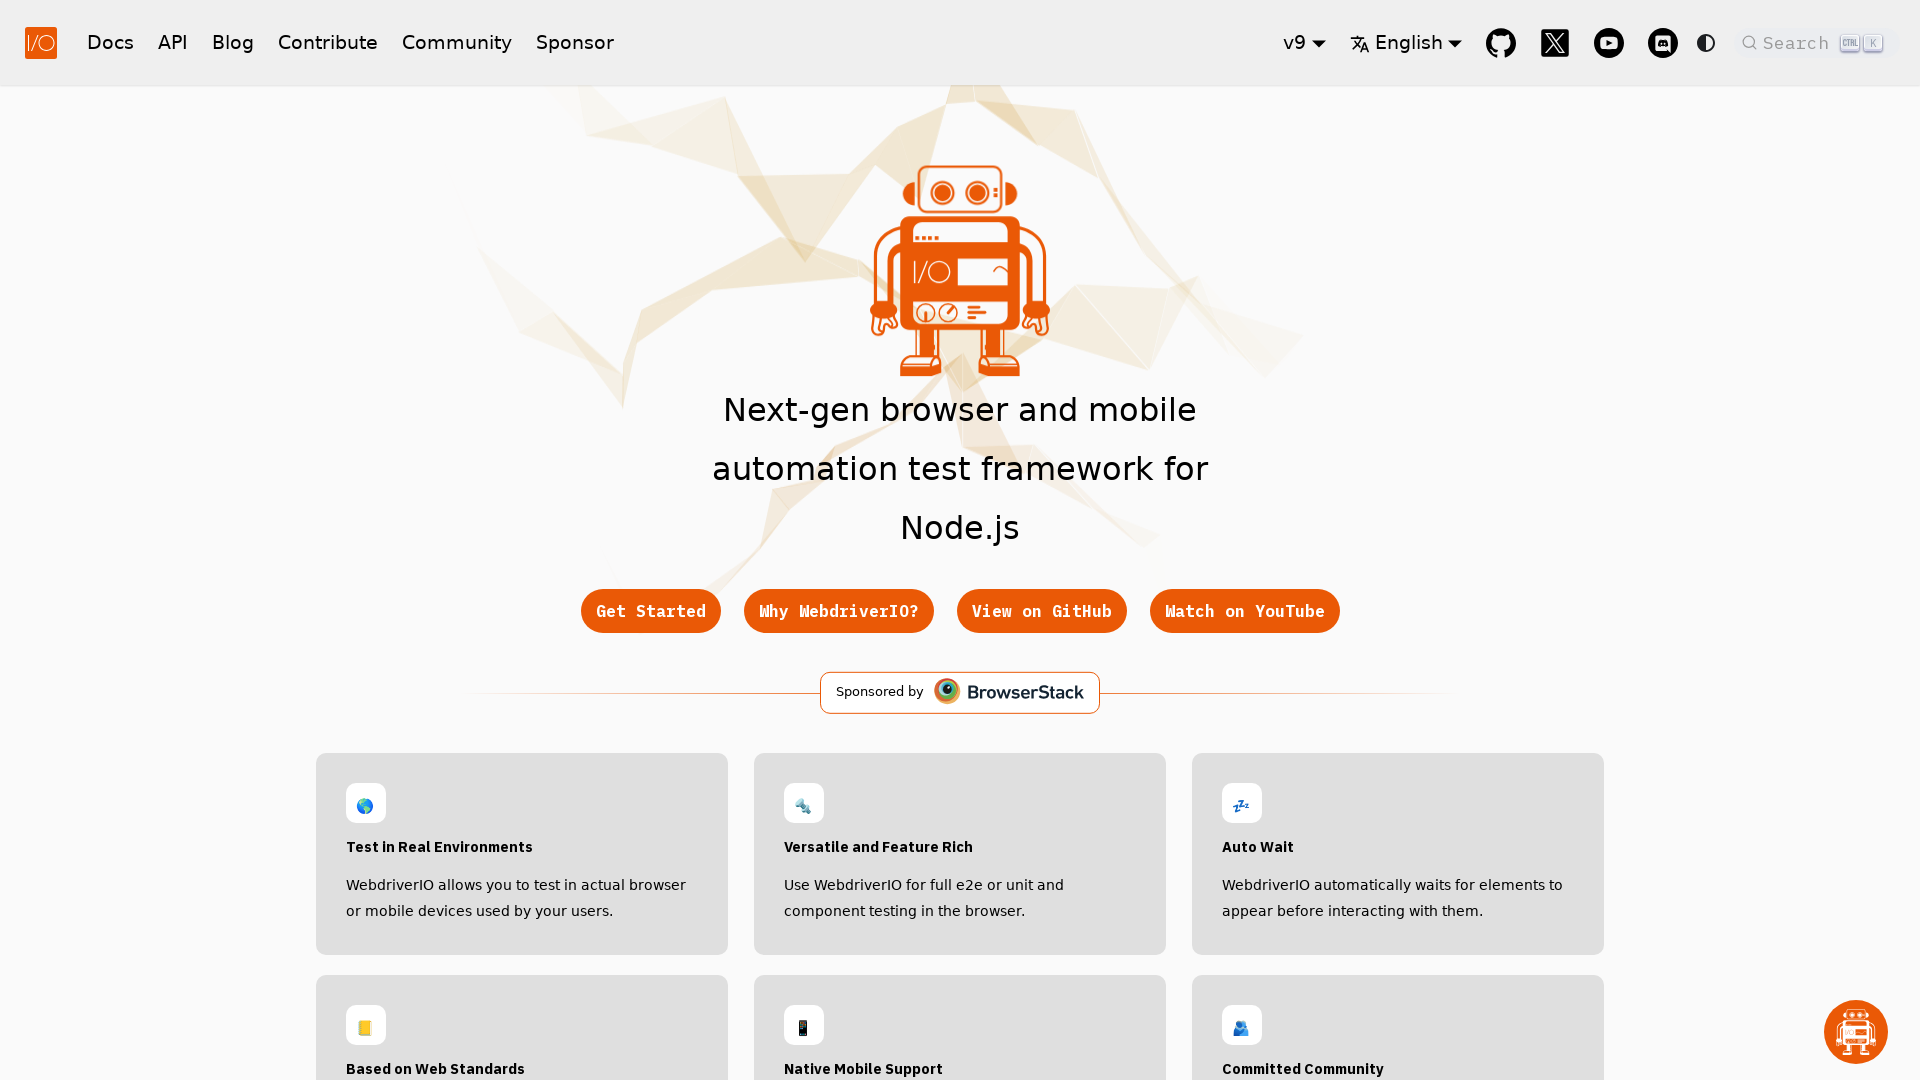